Tests JavaScript alert handling by triggering alerts and confirmation dialogs, accepting and dismissing them

Starting URL: https://rahulshettyacademy.com/AutomationPractice/

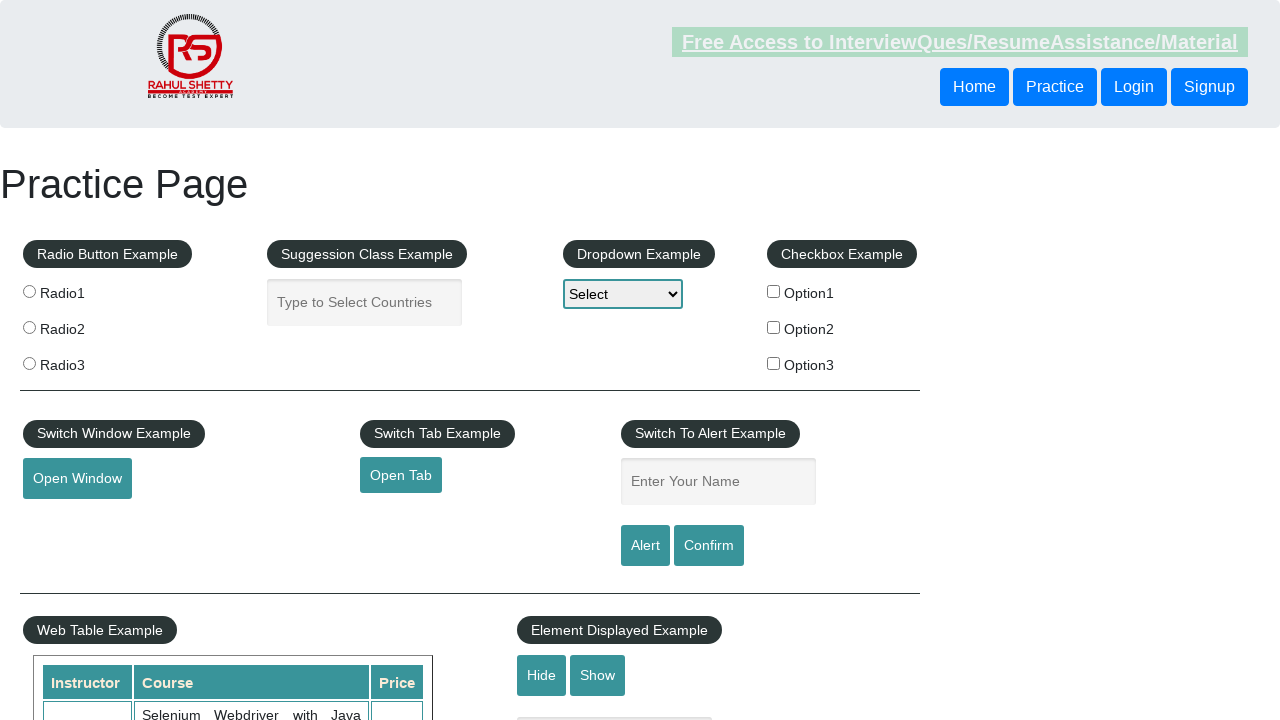

Clicked alert button to trigger JavaScript alert at (645, 546) on #alertbtn
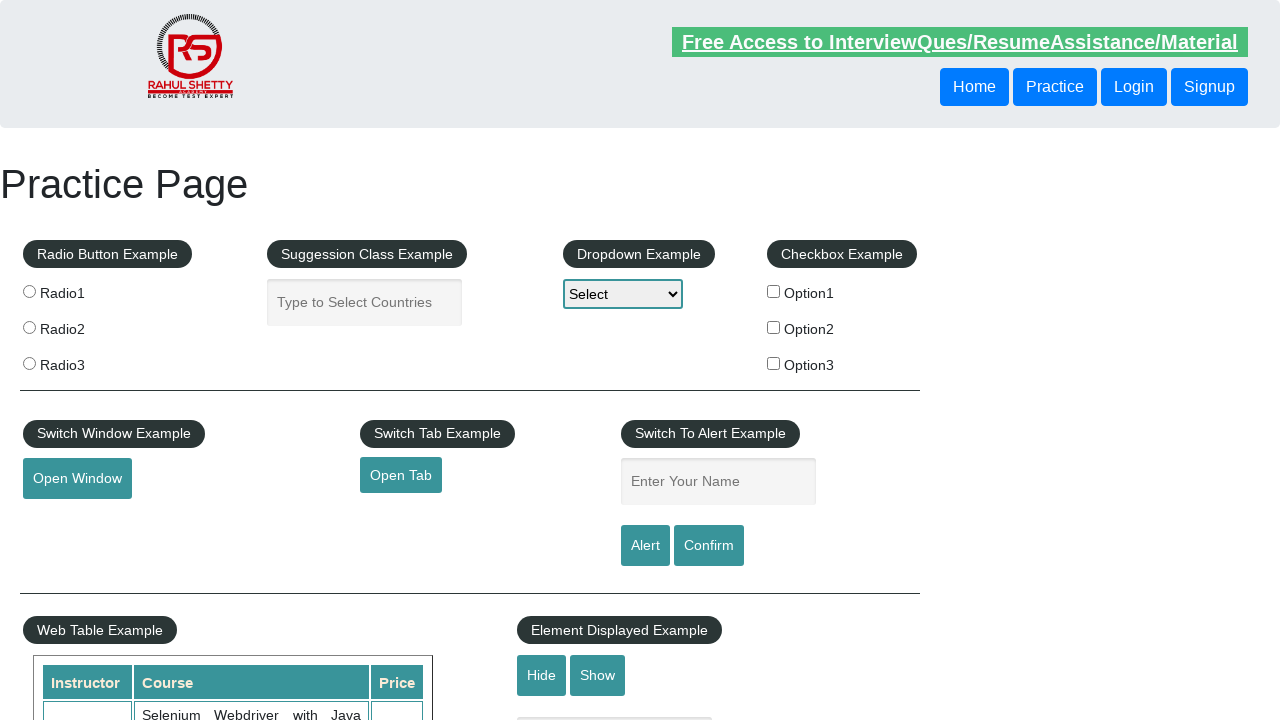

Set up dialog handler to accept alerts
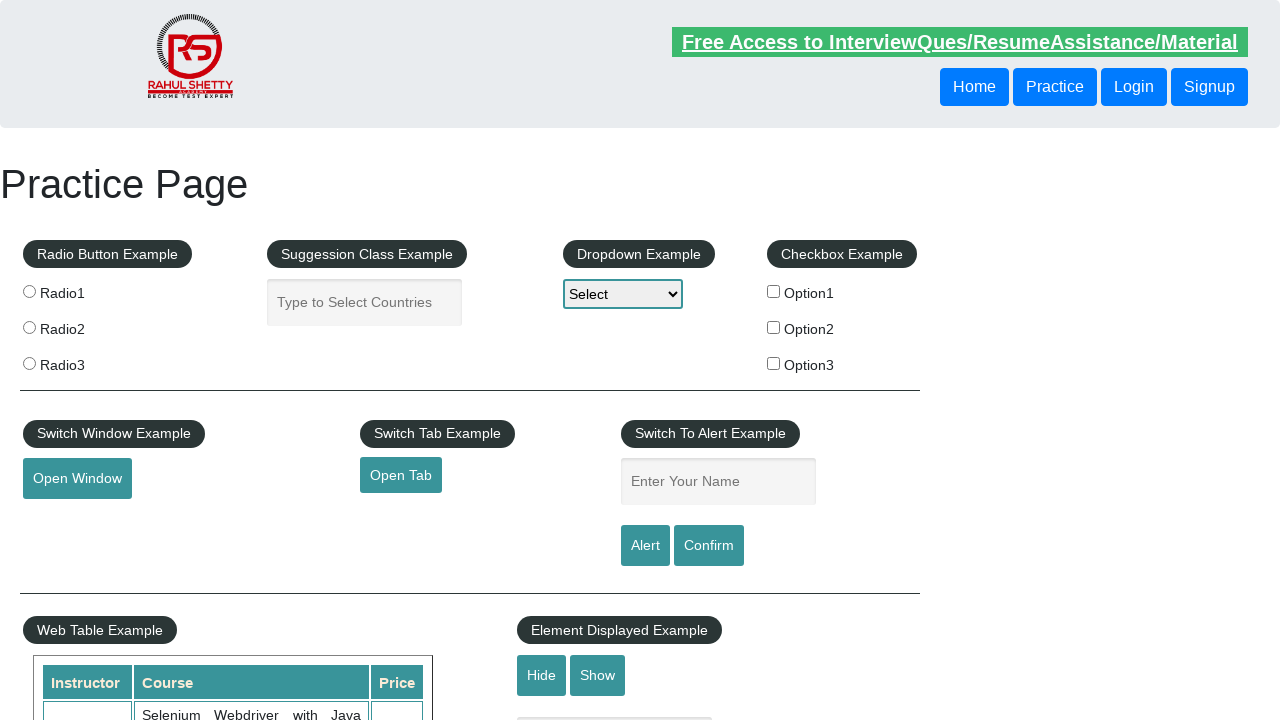

Clicked confirmation button to trigger confirmation dialog at (709, 546) on xpath=//input[@value='Confirm']
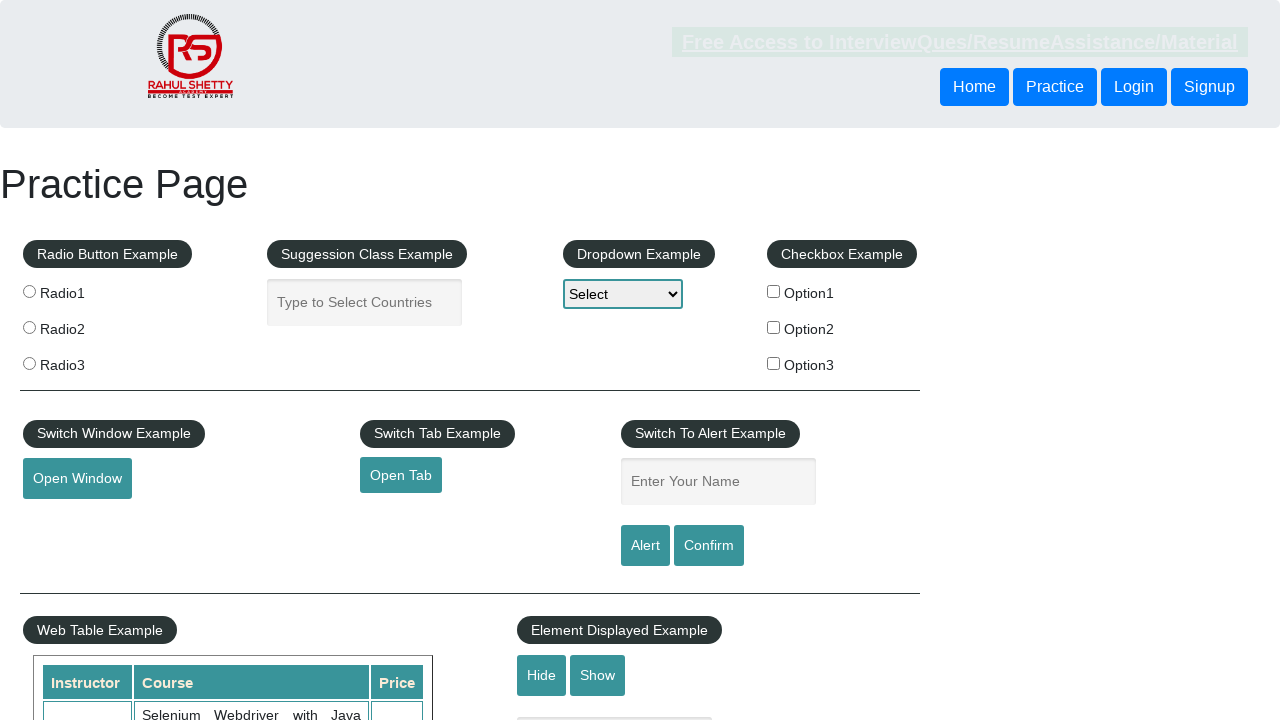

Set up dialog handler to dismiss confirmation dialog
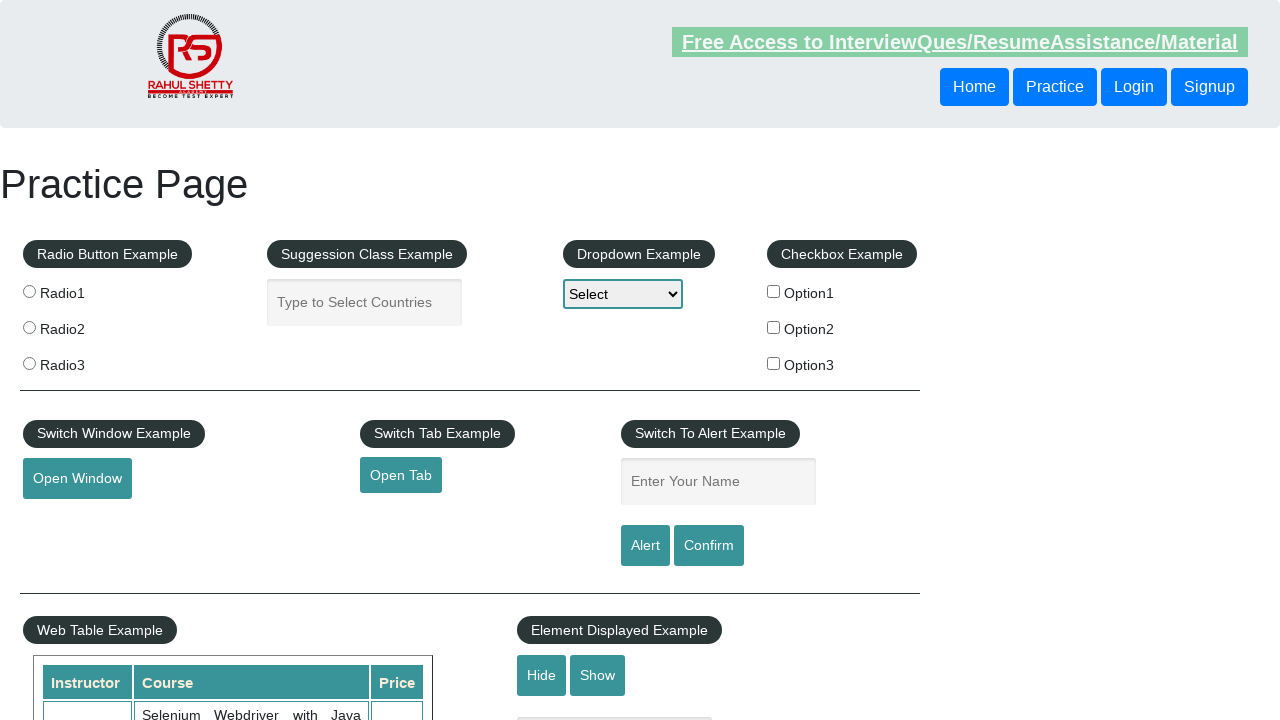

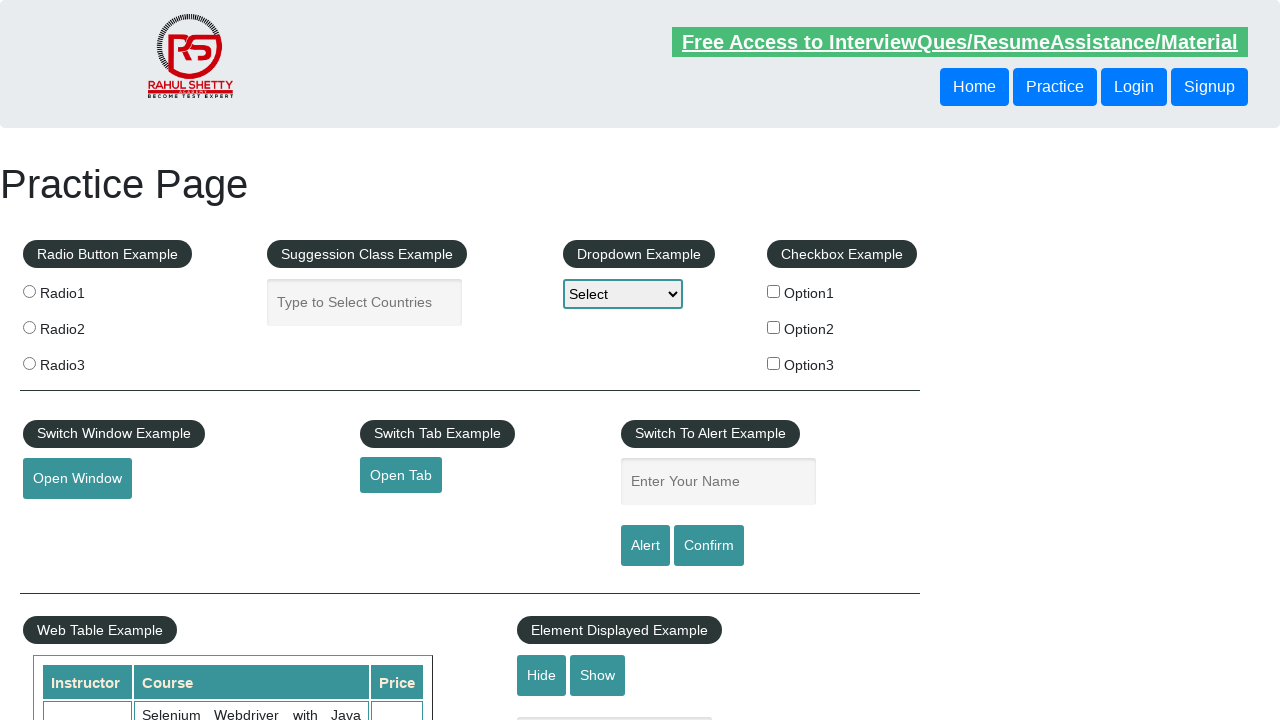